Tests checking a checkbox for pizza selection

Starting URL: https://wcaquino.me/cypress/componentes.html

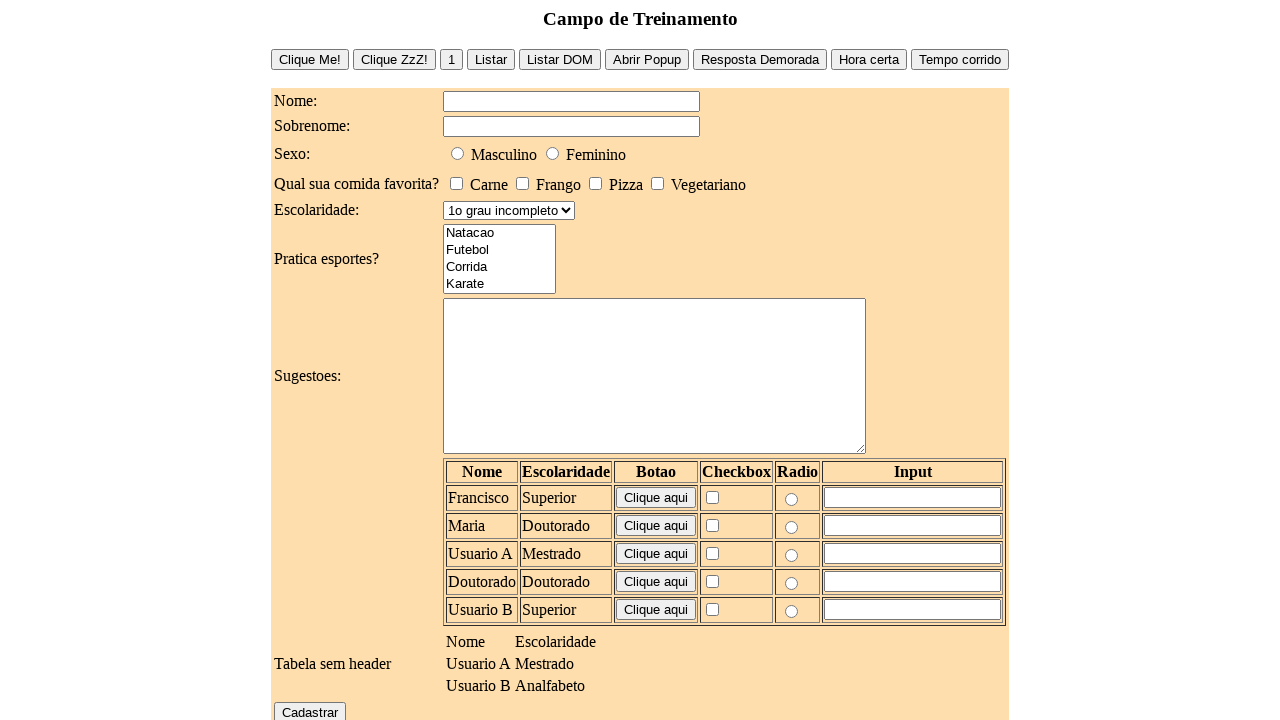

Navigated to pizza selection form page
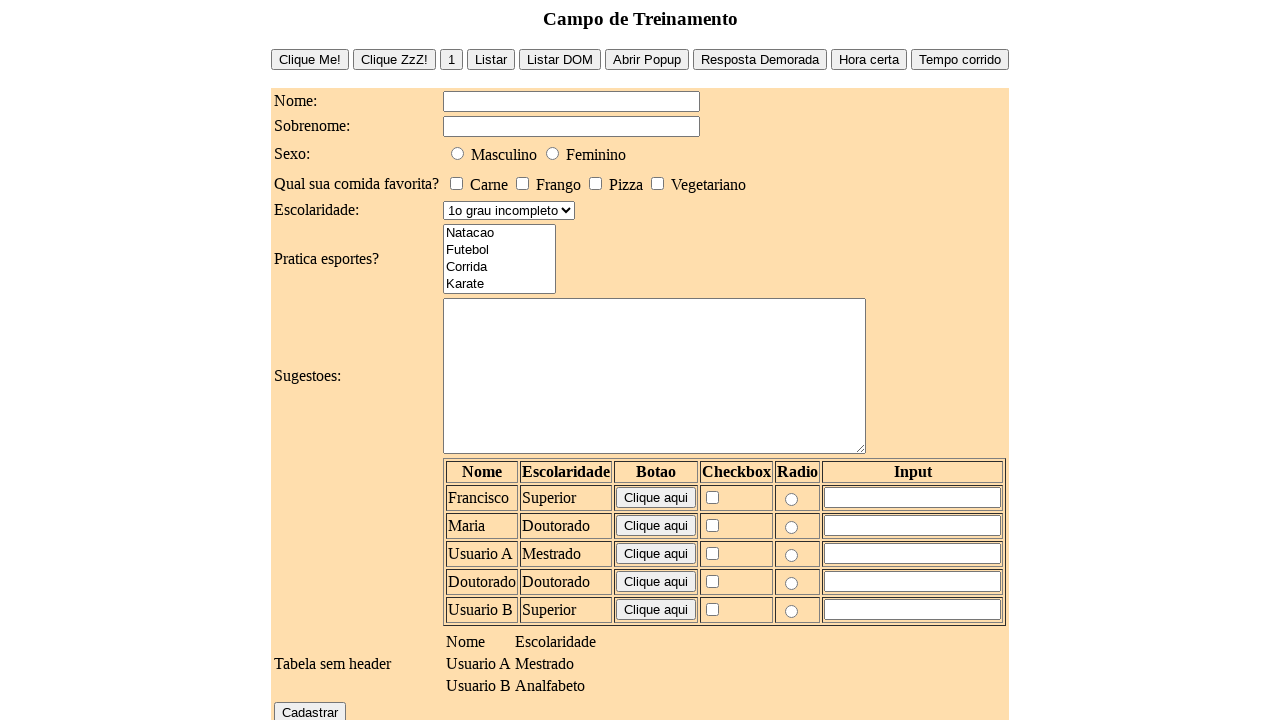

Clicked pizza checkbox at (596, 183) on #formComidaPizza
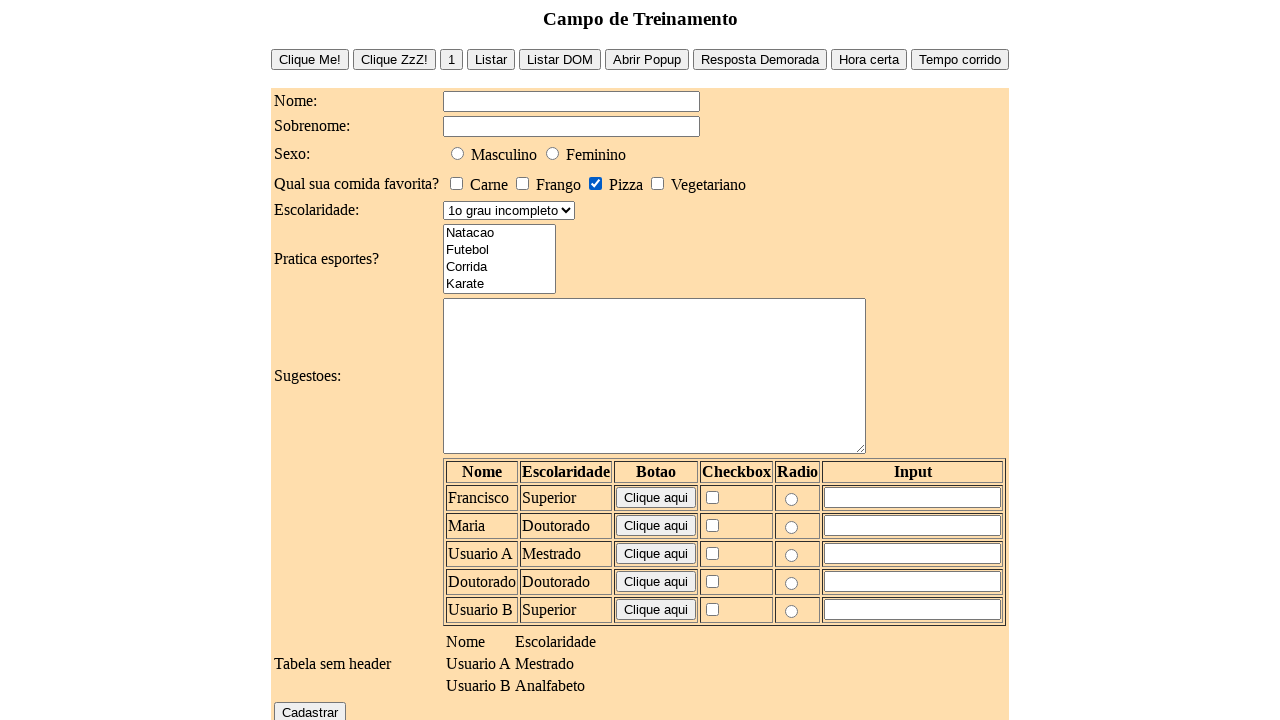

Verified pizza checkbox is checked
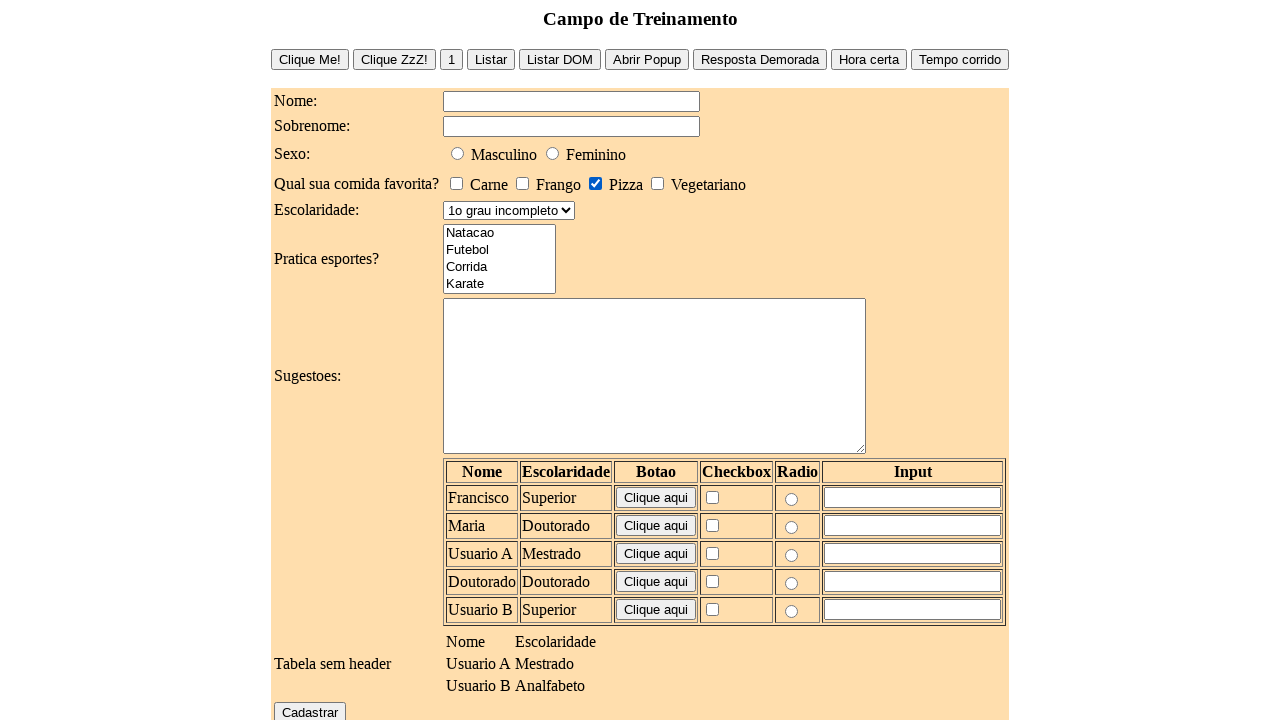

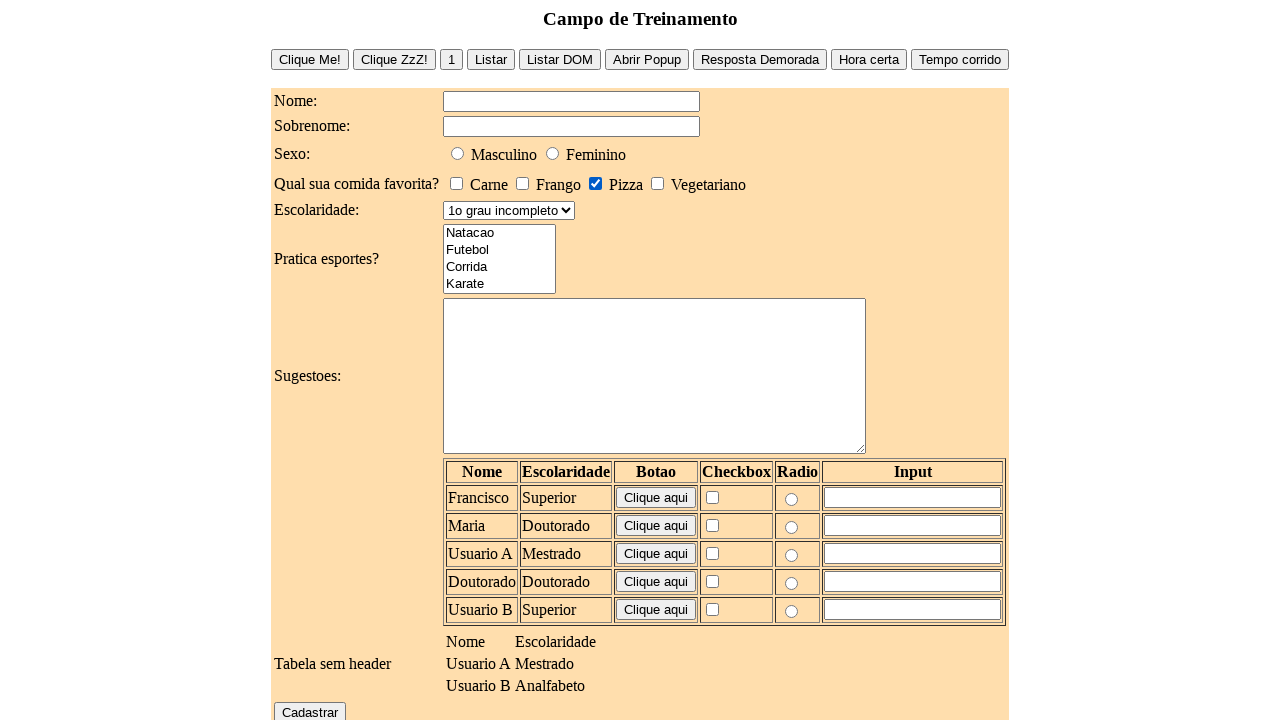